Tests handling of multiple radio button elements with the same ID by finding and clicking the visible one based on its x-coordinate position

Starting URL: http://seleniumpractise.blogspot.com/2016/08/how-to-automate-radio-button-in.html

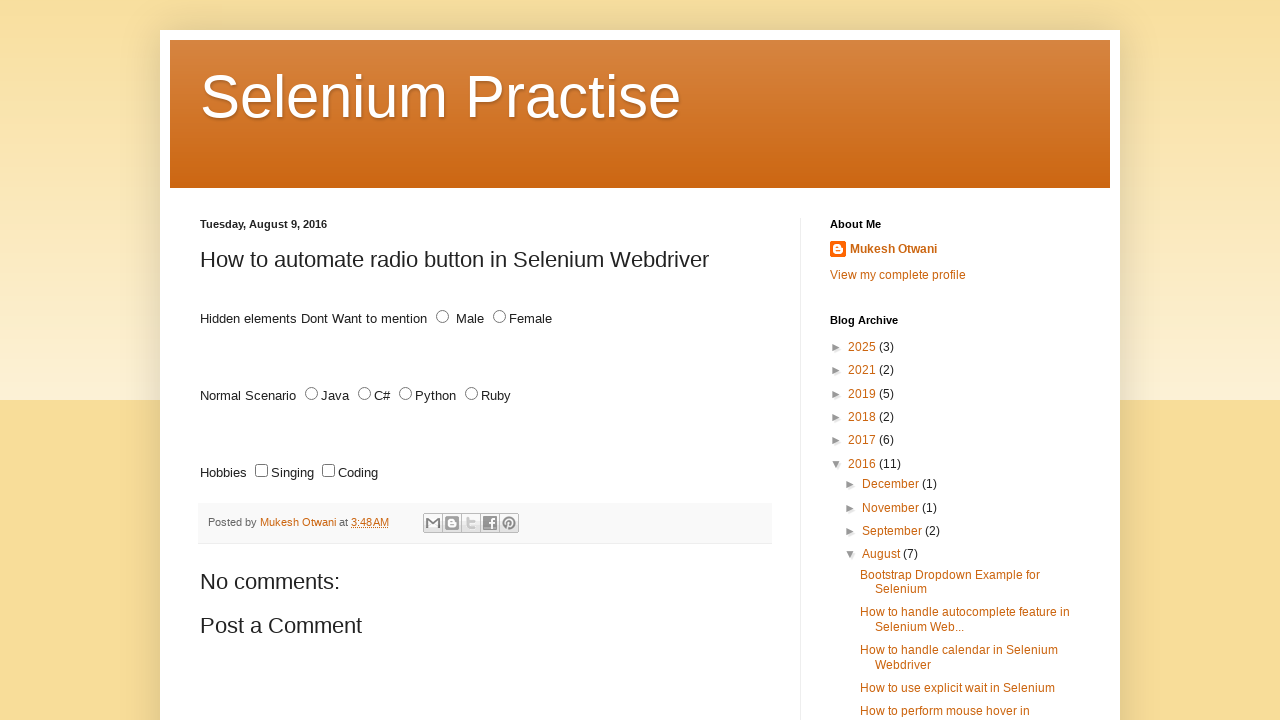

Located all radio button elements with id='male'
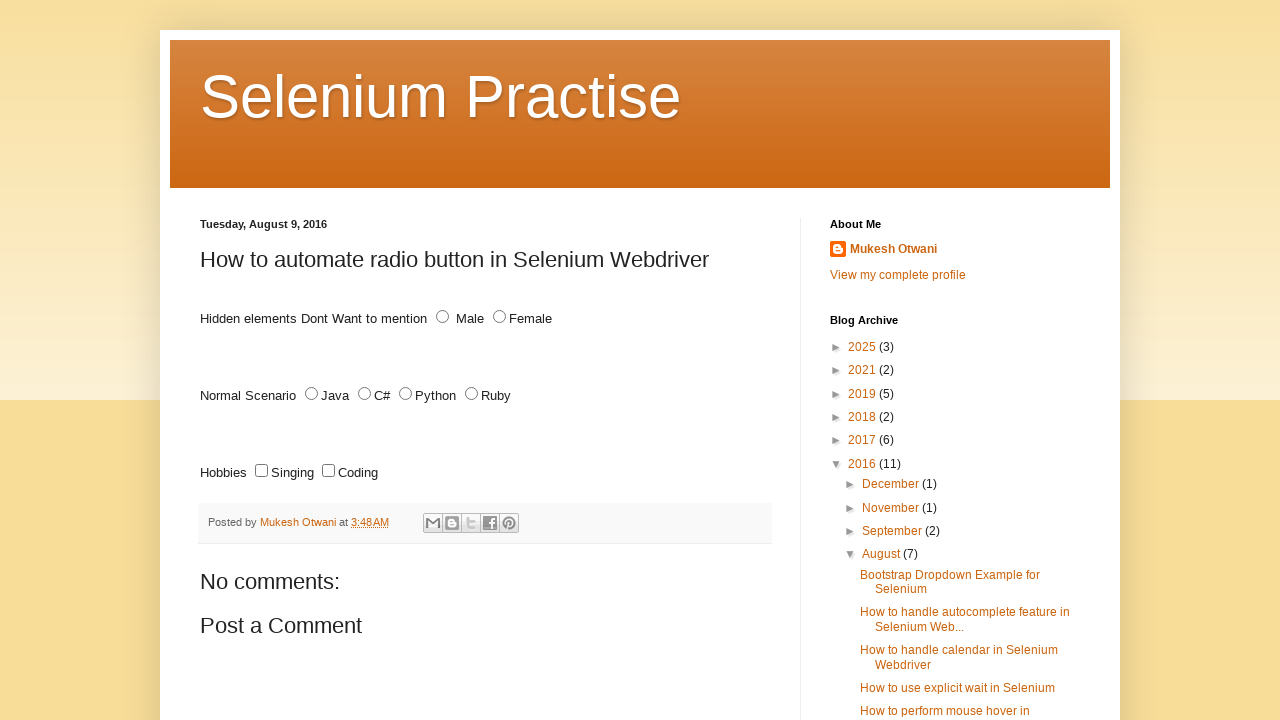

Retrieved bounding box for radio button element
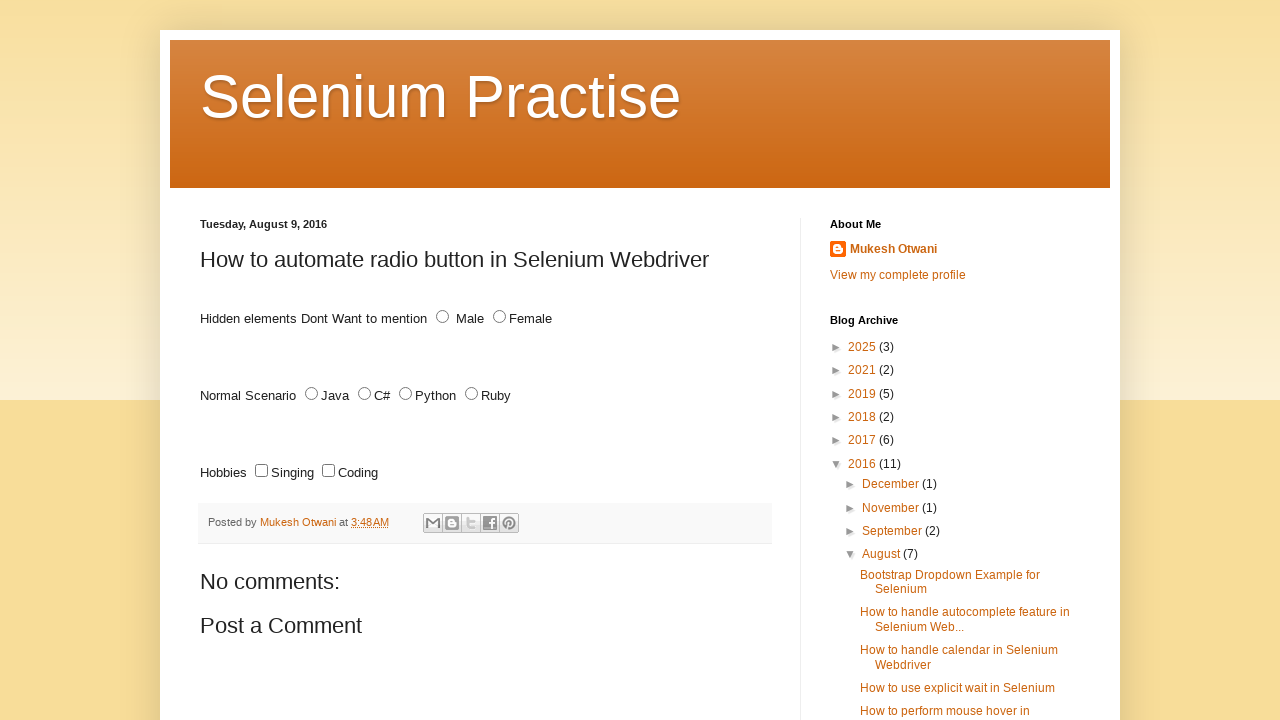

Retrieved bounding box for radio button element
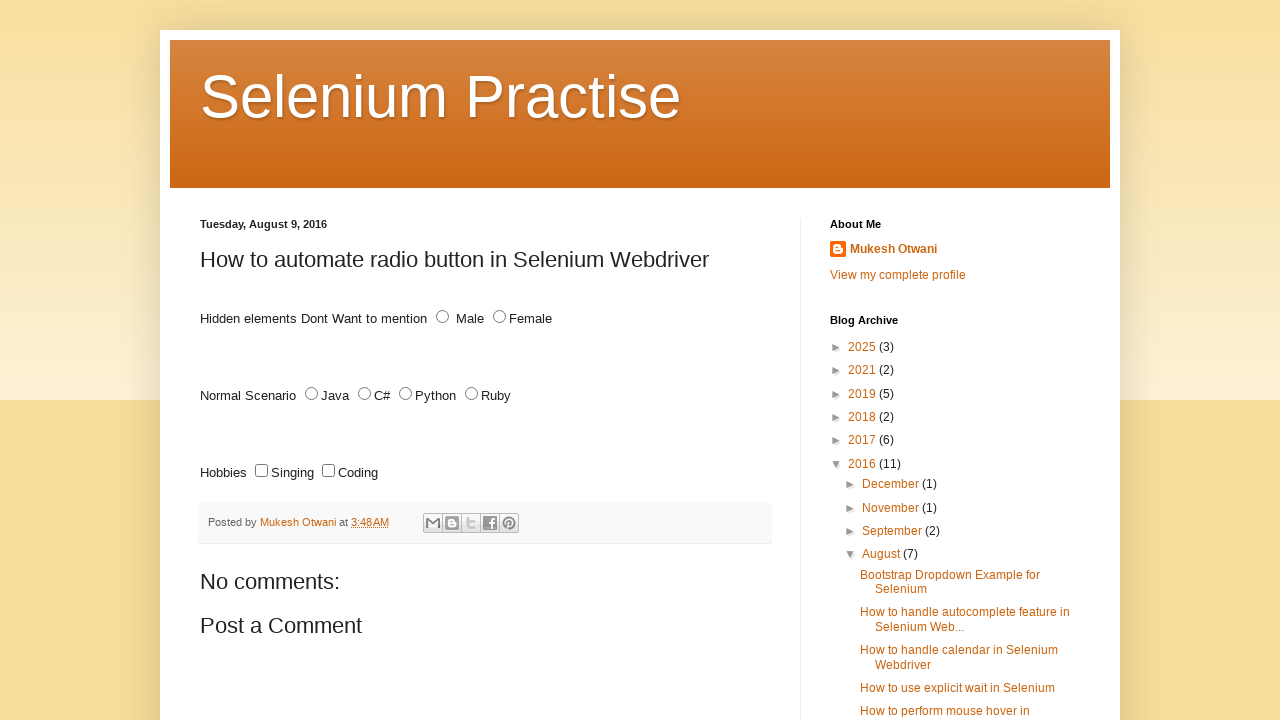

Clicked visible radio button with non-zero x-coordinate at (442, 317) on input#male >> nth=1
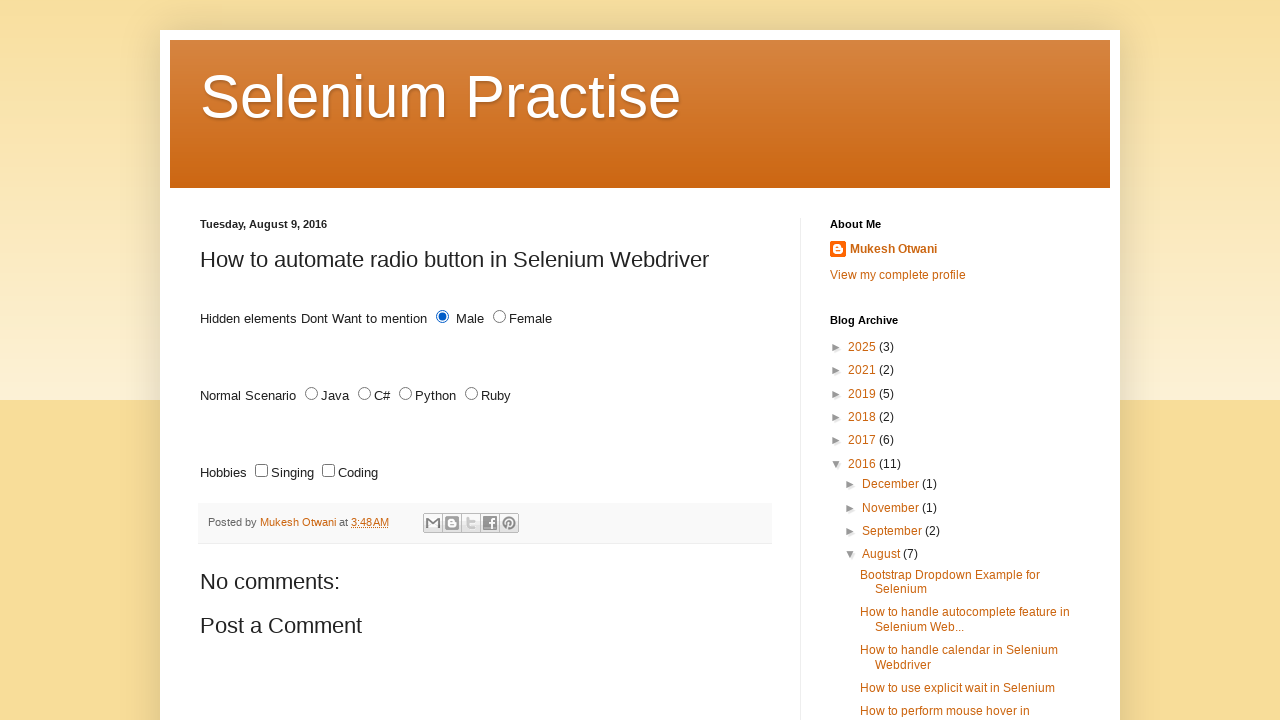

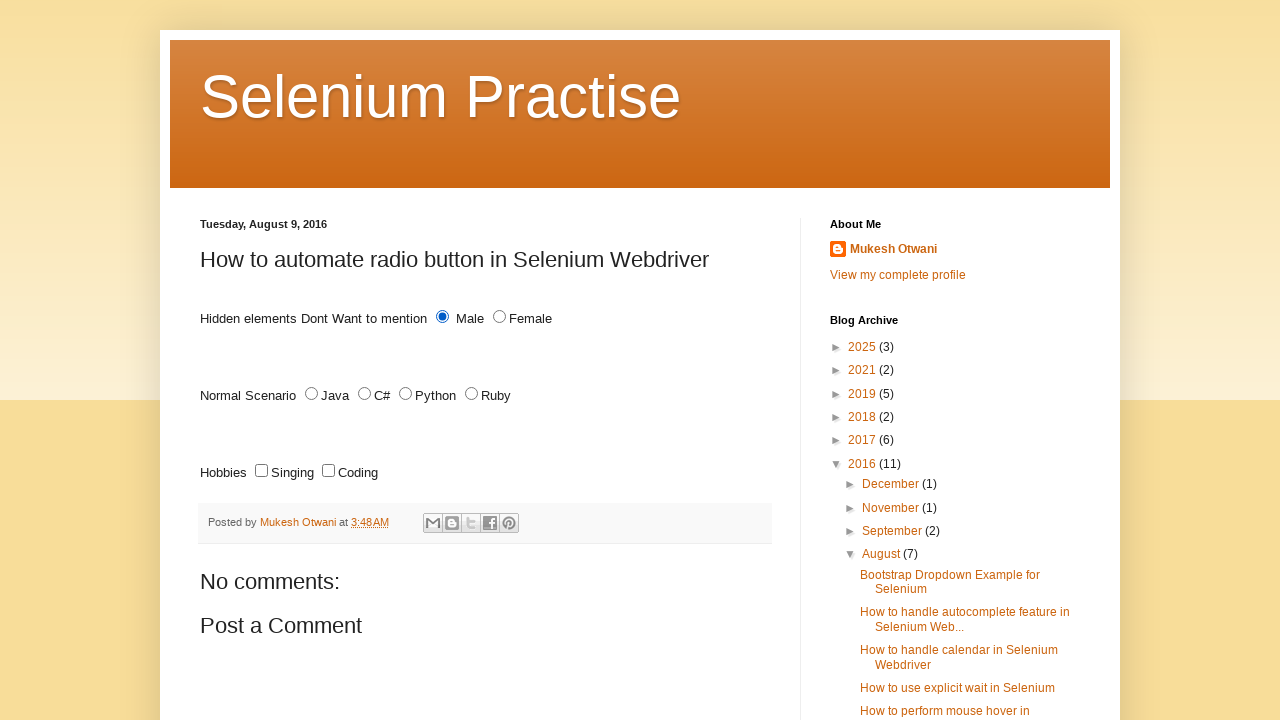